Tests window/tab switching functionality by filling a text field in the parent window, opening new tabs, and verifying the correct tab is opened

Starting URL: https://www.hyrtutorials.com/p/window-handles-practice.html

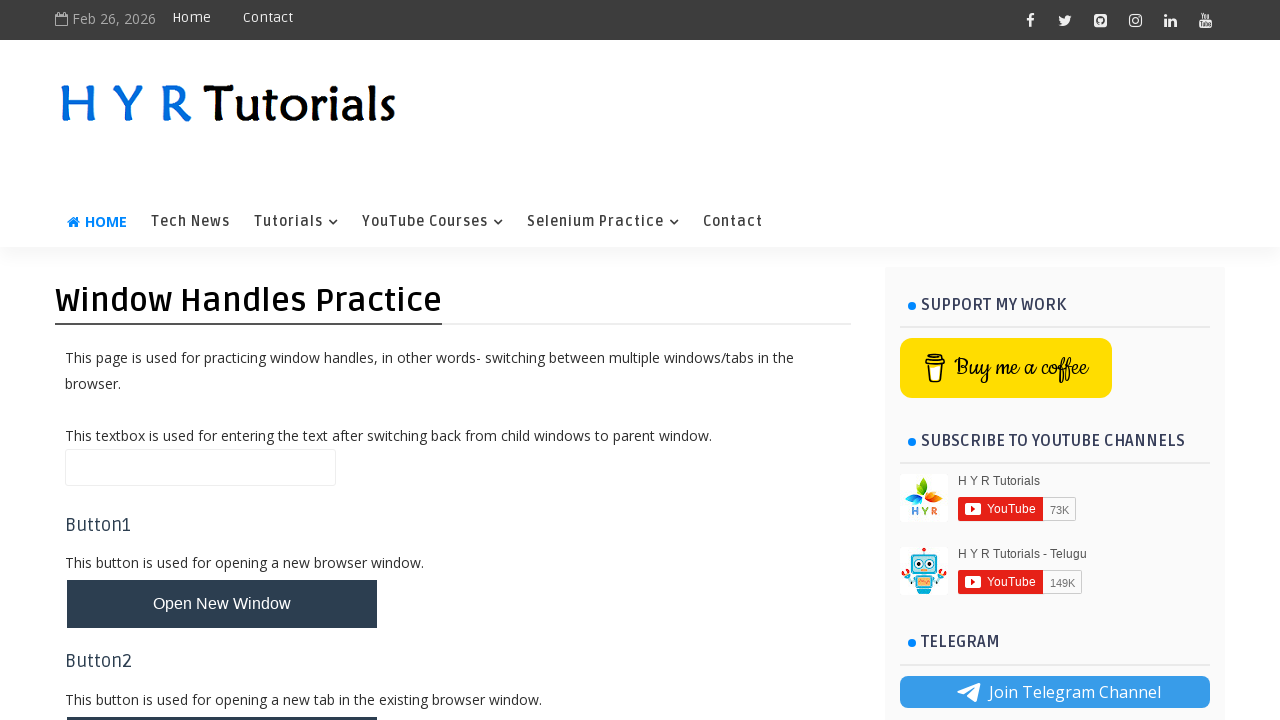

Filled parent window textbox with 'This is parent textbox' on #name
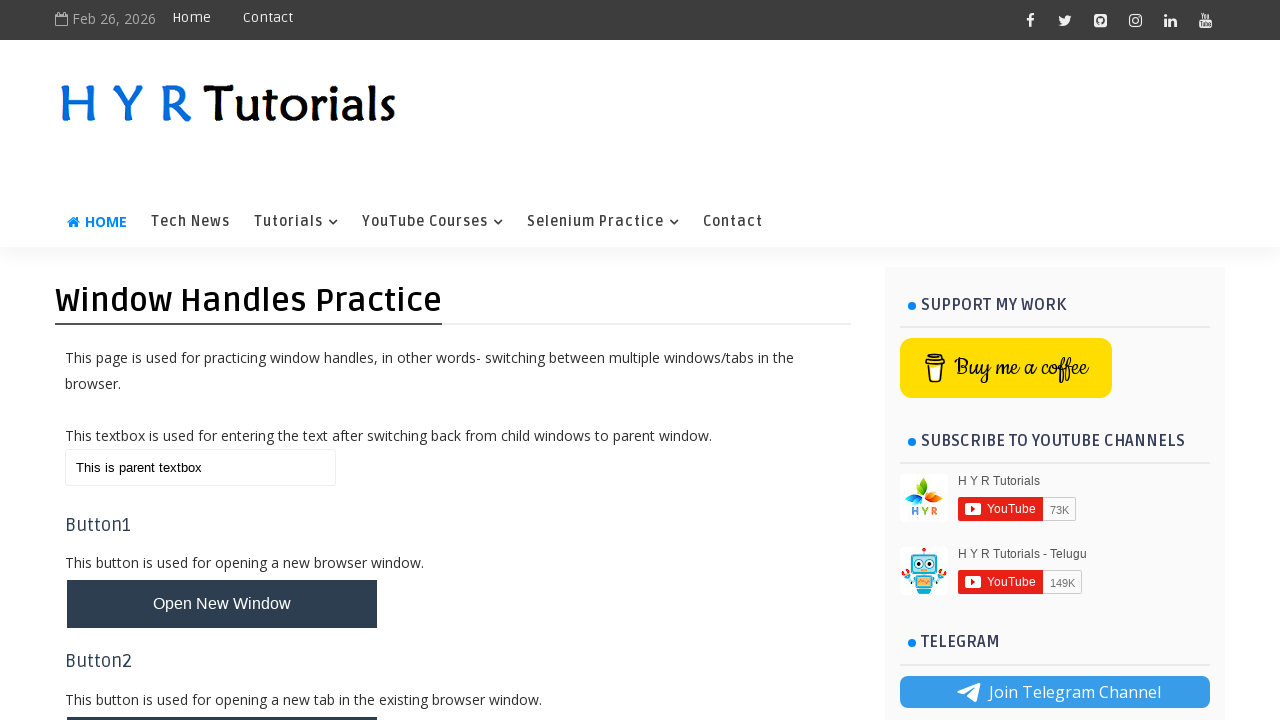

Clicked button to open new tabs at (222, 499) on #newTabsBtn
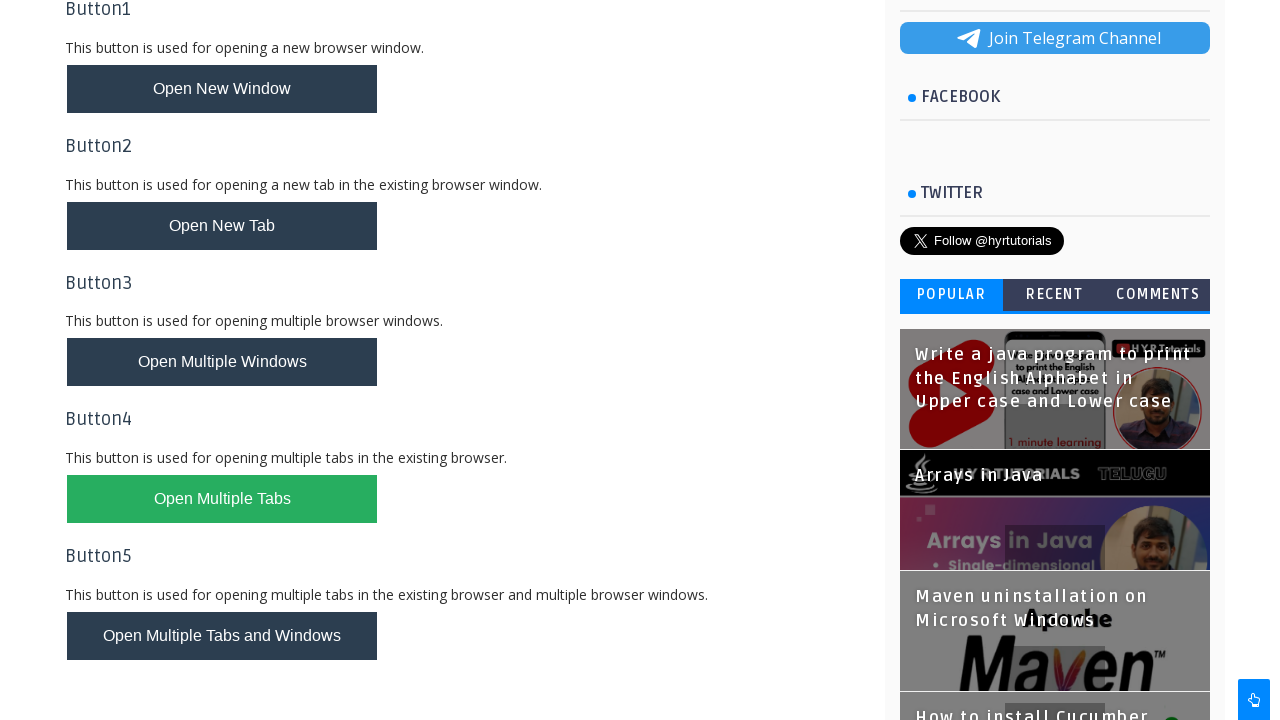

Waited 1000ms for new tabs to open
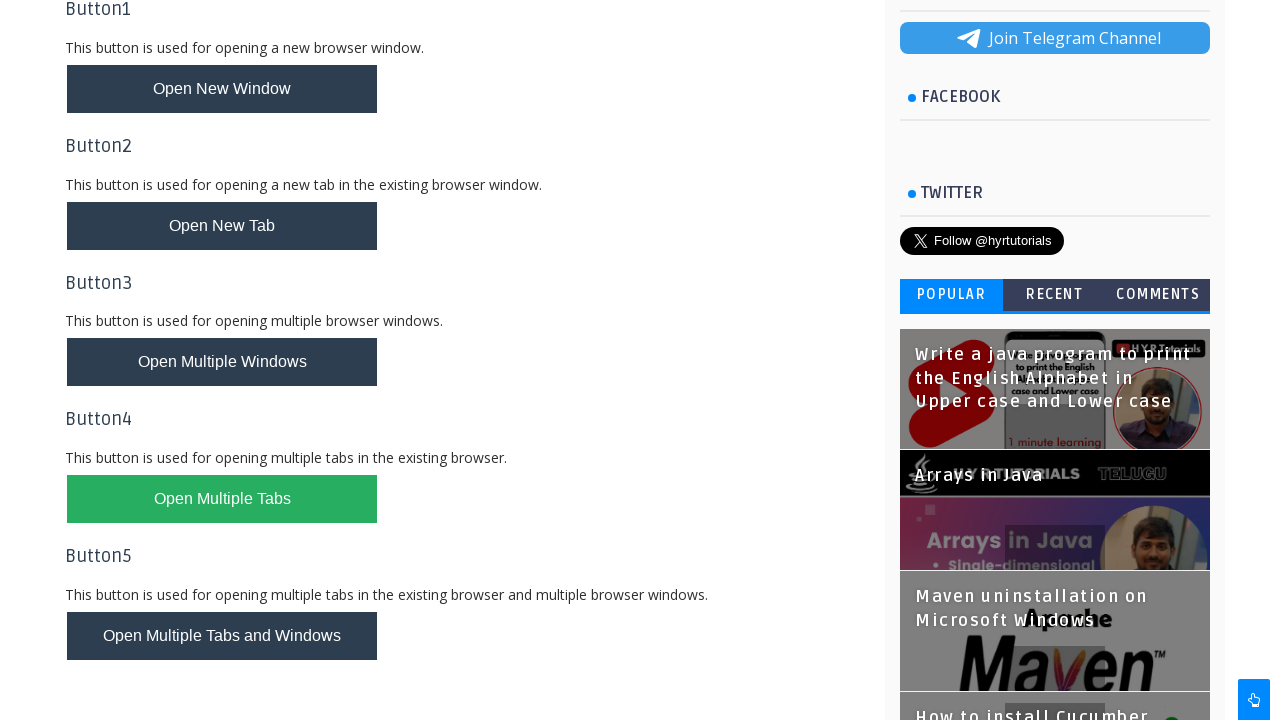

Retrieved all available page contexts/tabs
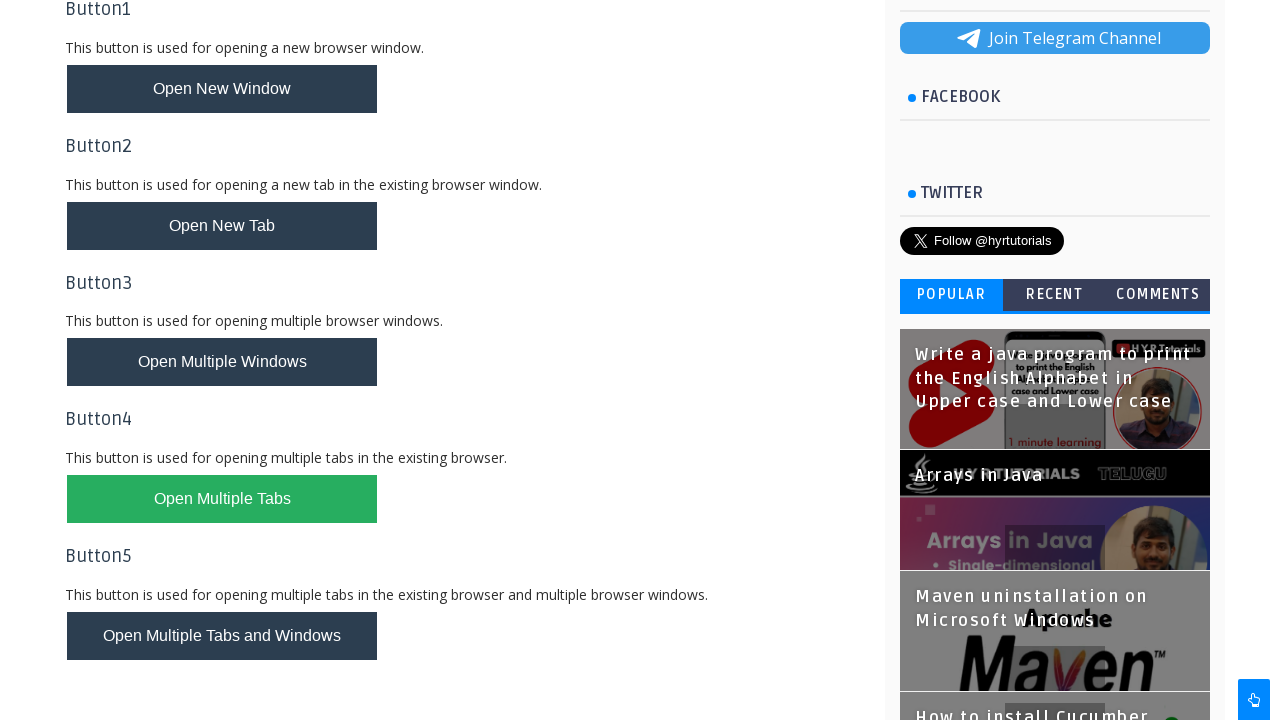

Switched to tab with 'Basic Controls' in title
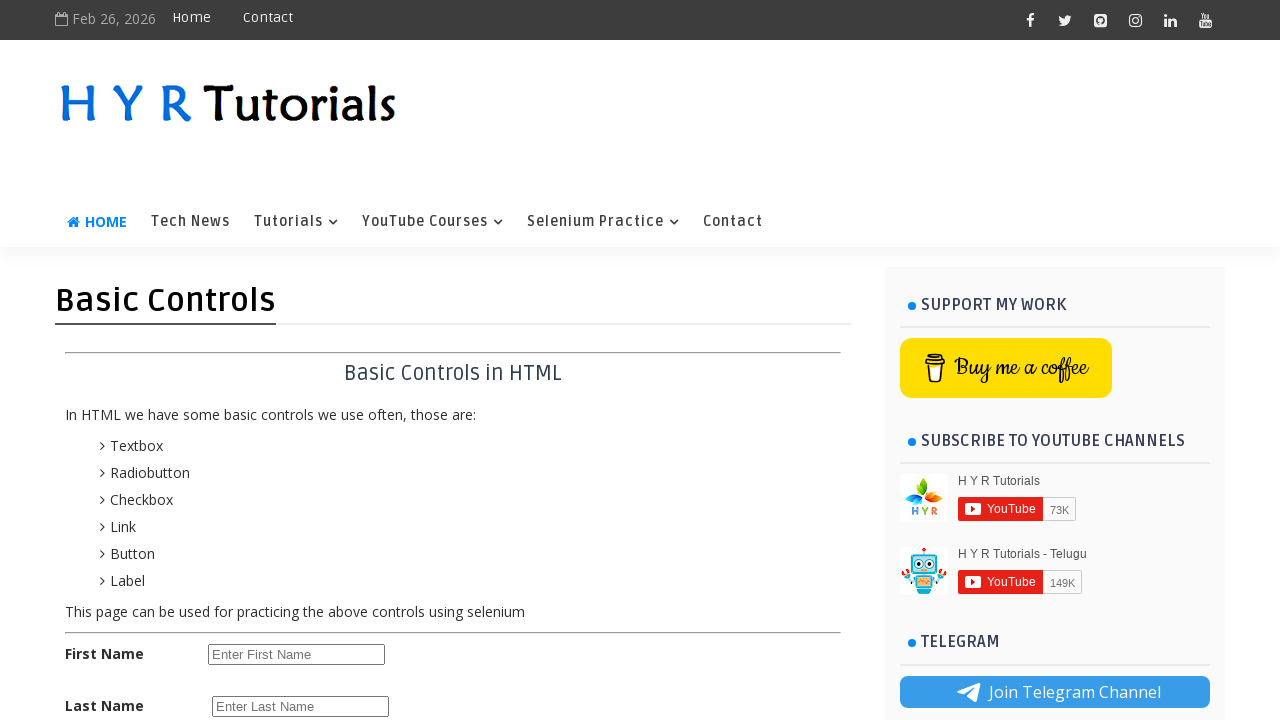

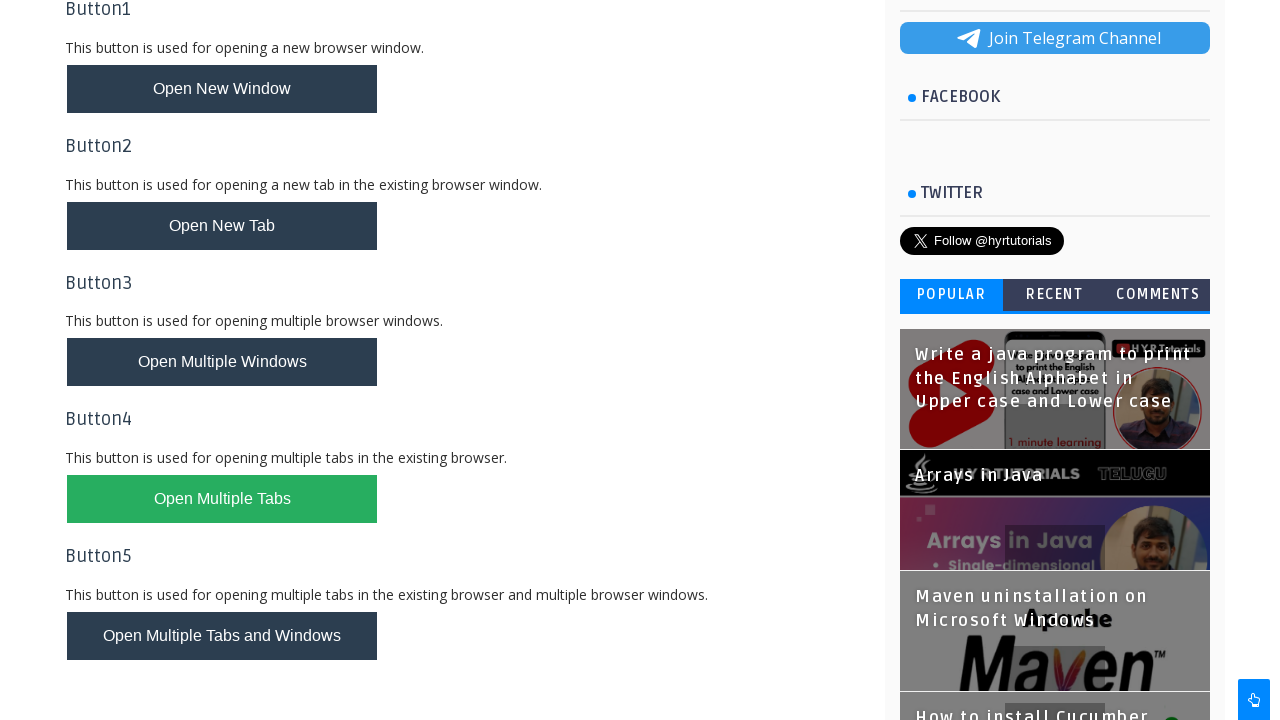